Tests the Swagger Petstore UI by expanding the addPet endpoint, clicking "Try it out" to enable the form, and then clicking "Execute" to submit the API request.

Starting URL: https://petstore.swagger.io

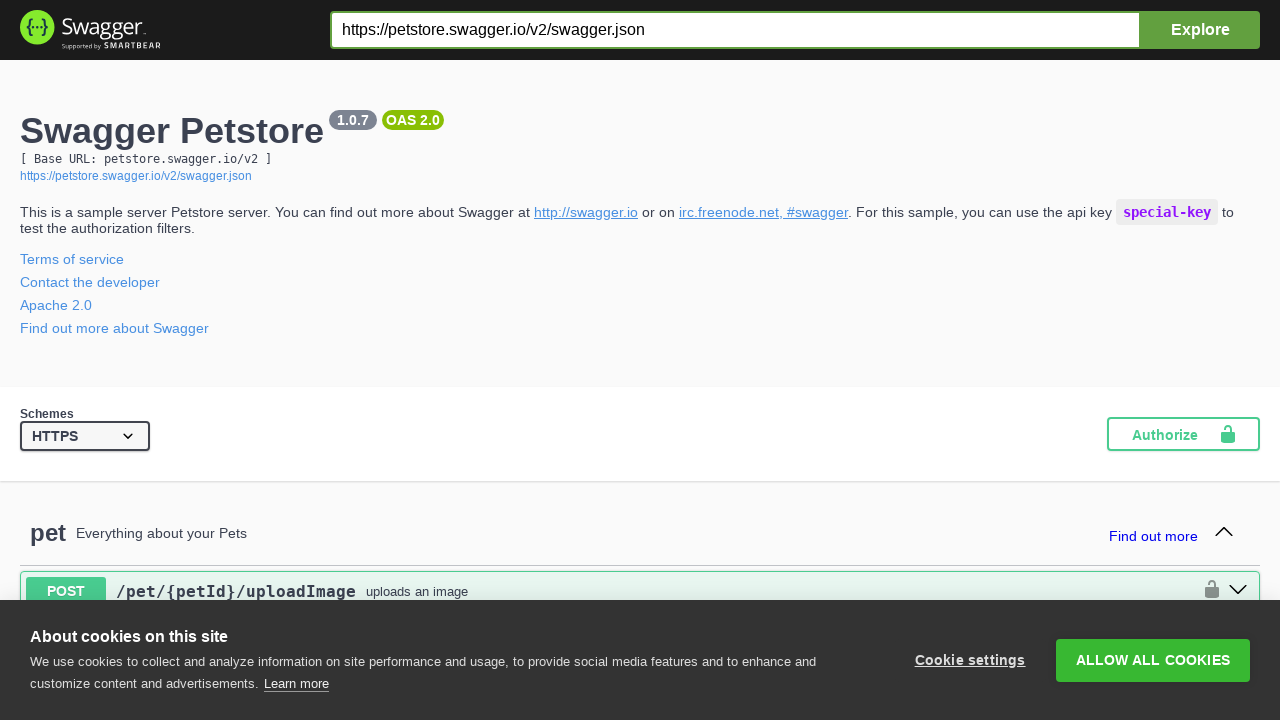

Waited for addPet endpoint to load on Swagger Petstore page
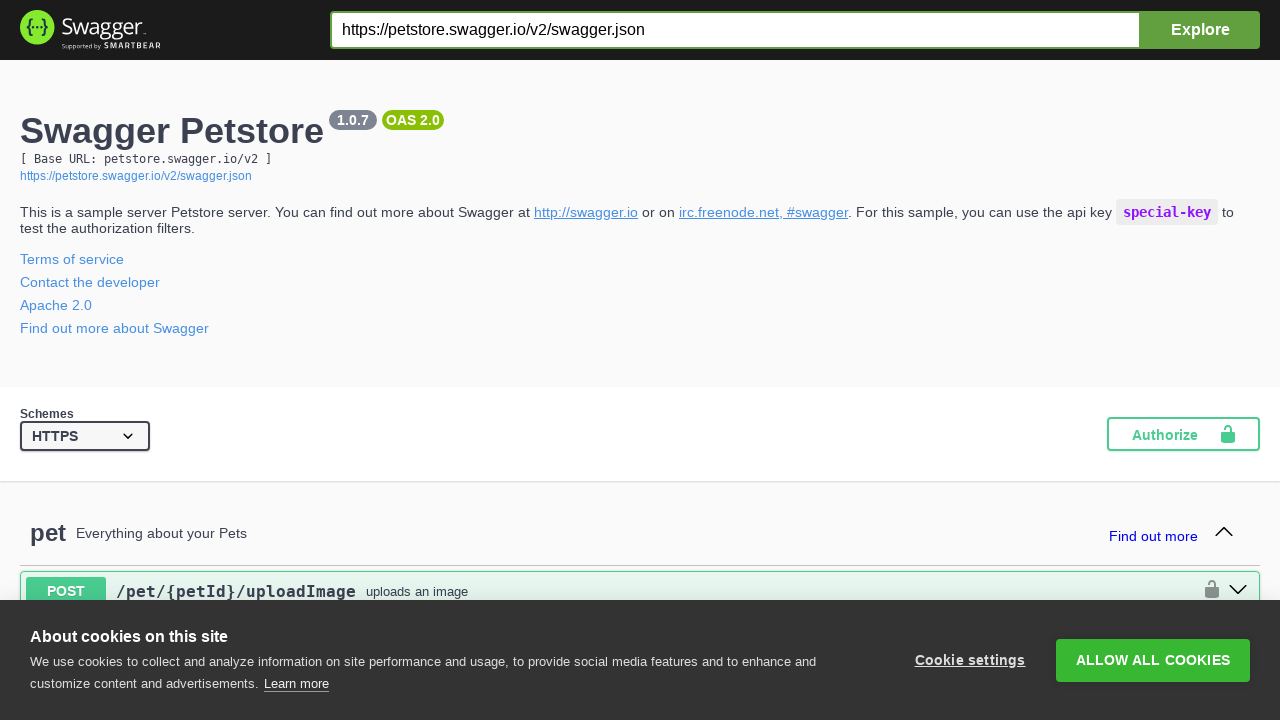

Clicked on addPet endpoint to expand it at (640, 360) on #operations-pet-addPet > div.opblock-summary.opblock-summary-post
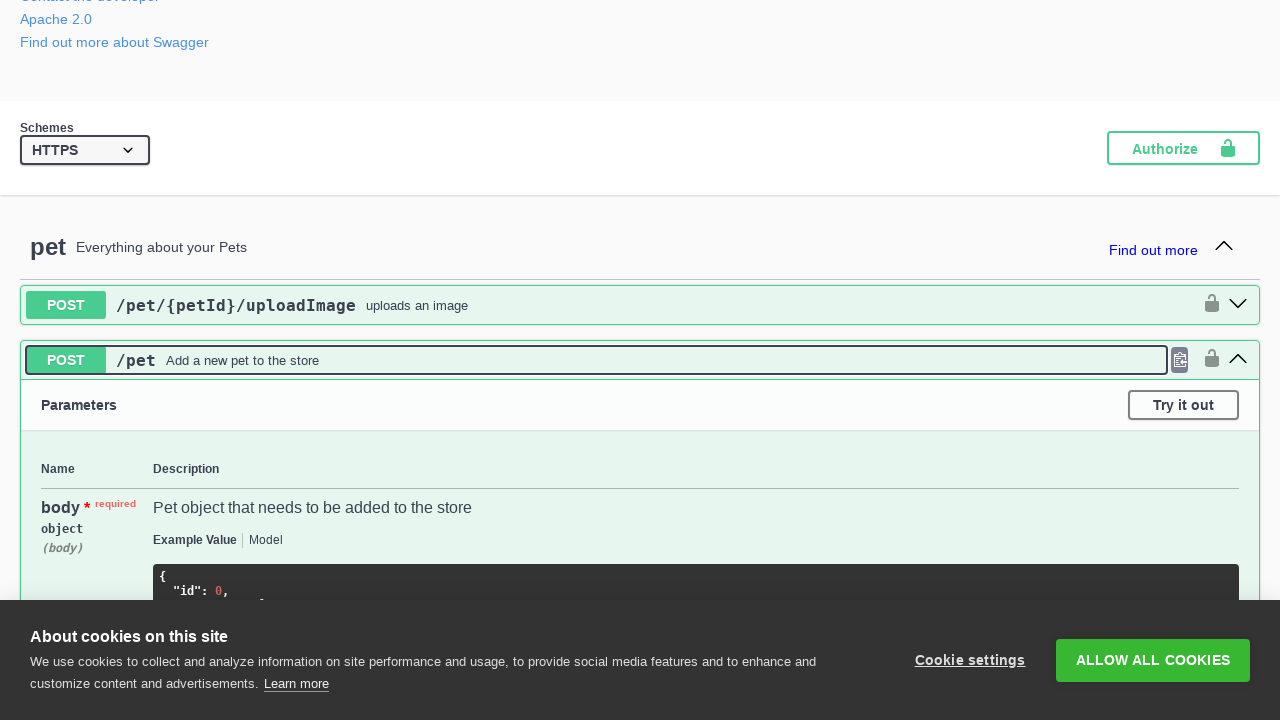

Waited for Try it out button to appear
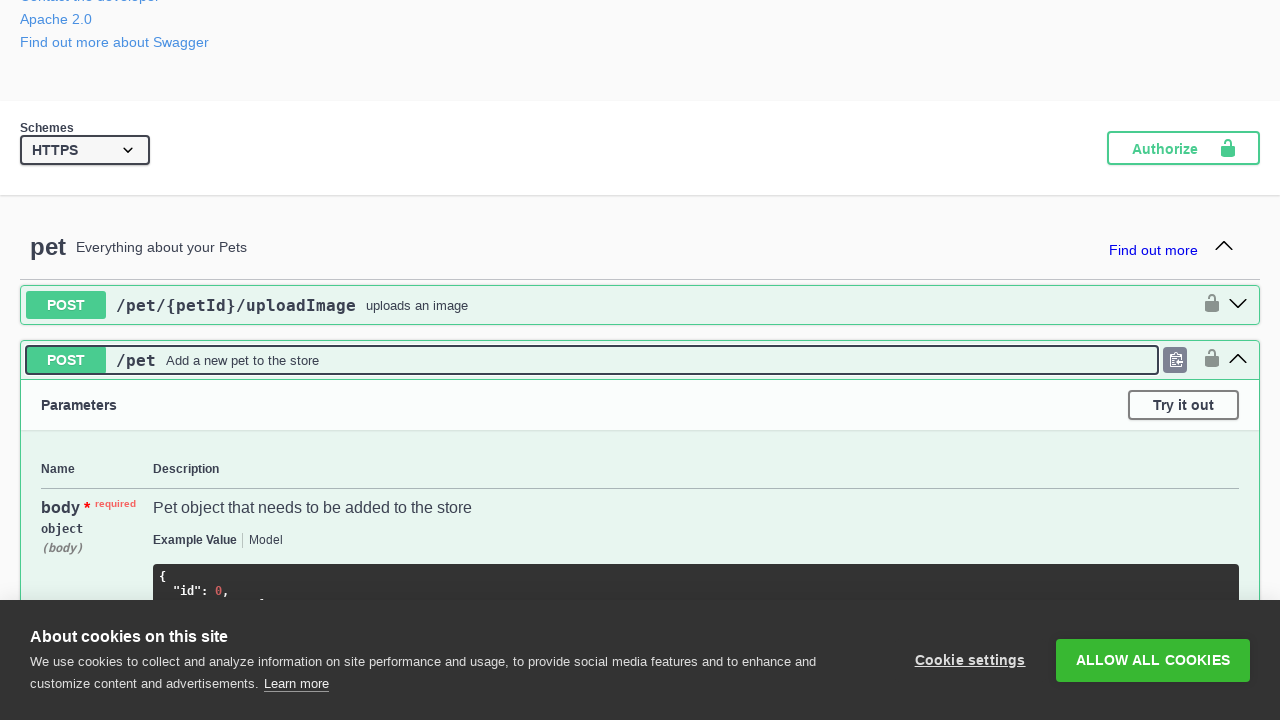

Clicked Try it out button to enable the form at (1184, 405) on #operations-pet-addPet > div:nth-child(2) > div > div.opblock-section > div.opbl
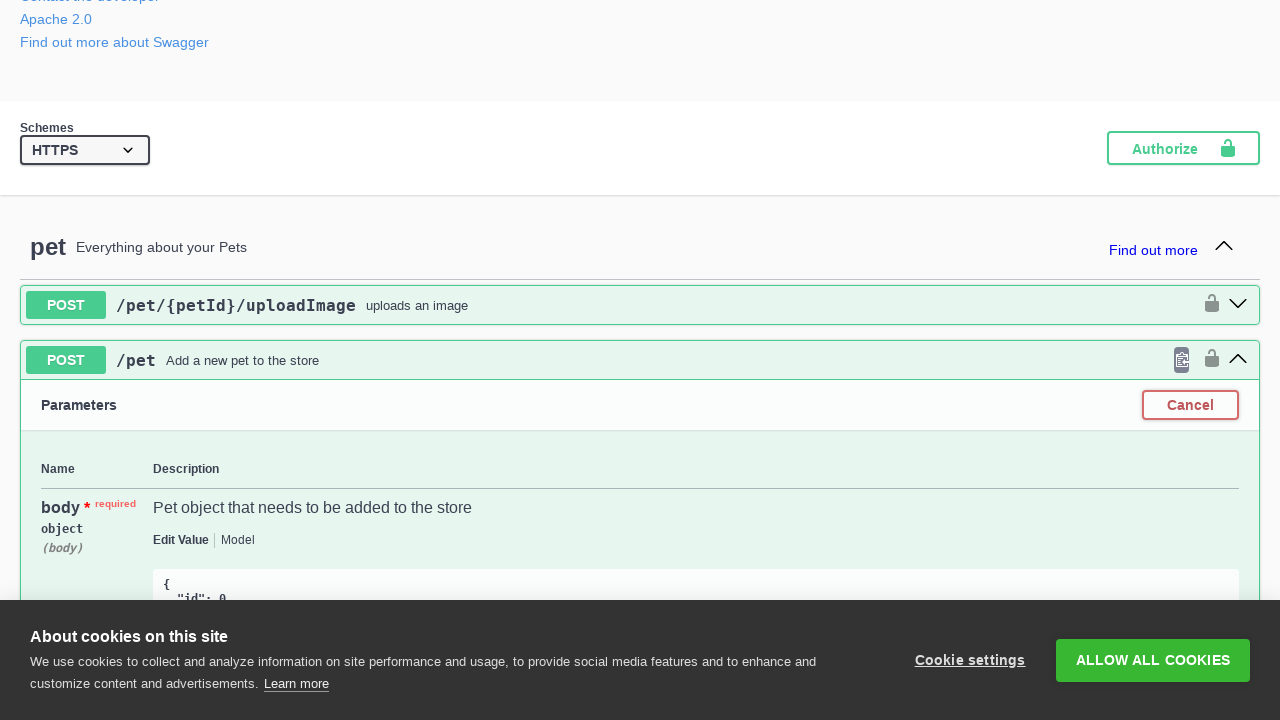

Waited for Execute button to appear
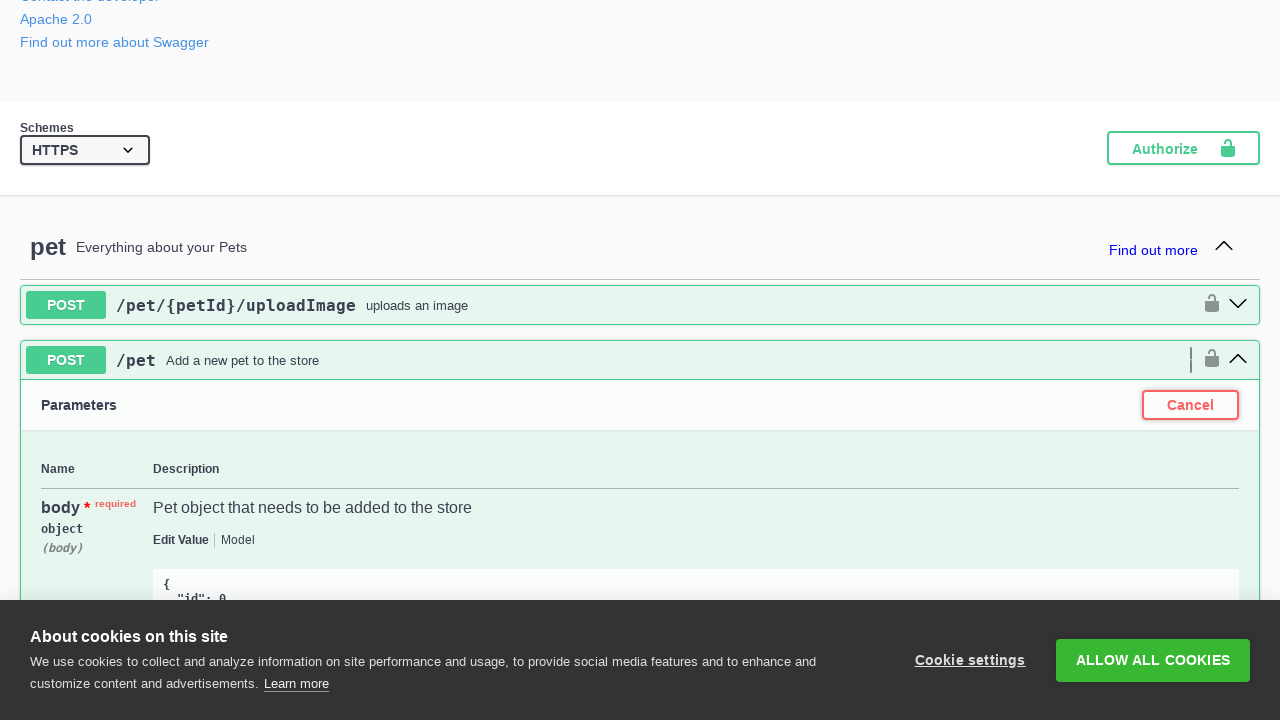

Clicked Execute button to submit the API request at (640, 360) on #operations-pet-addPet > div:nth-child(2) > div > div.execute-wrapper > button
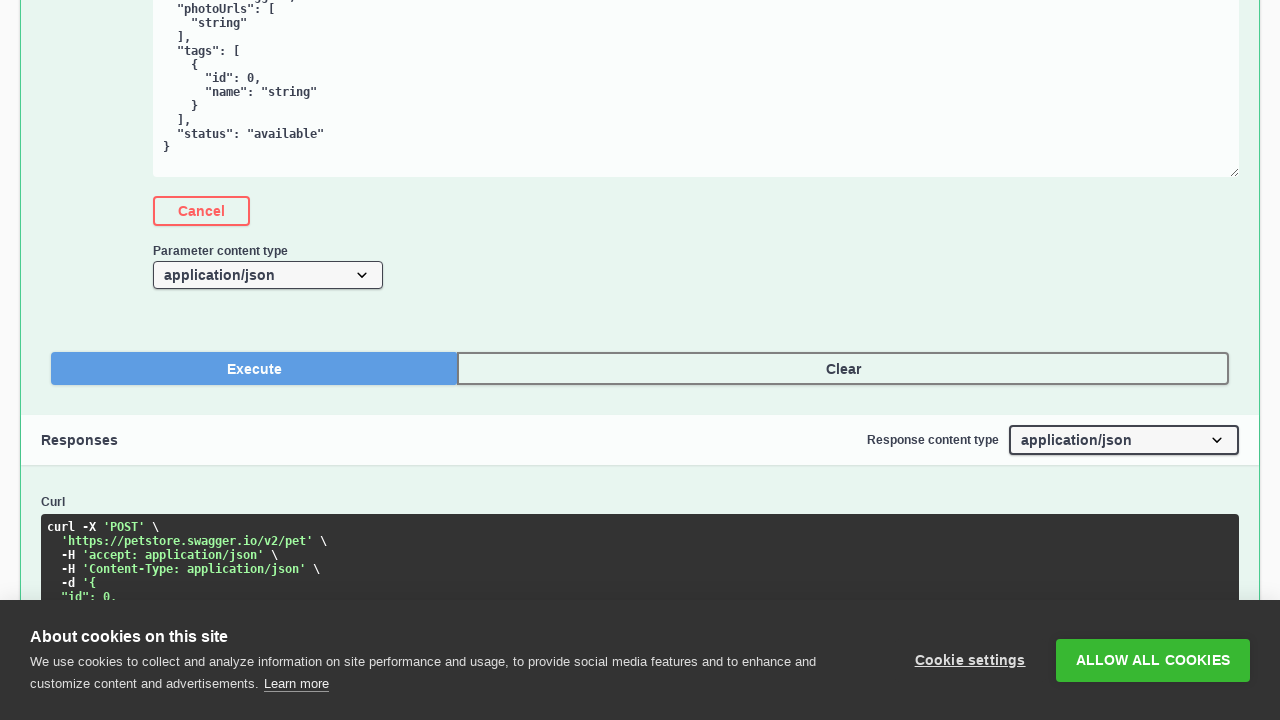

Waited for API response to appear
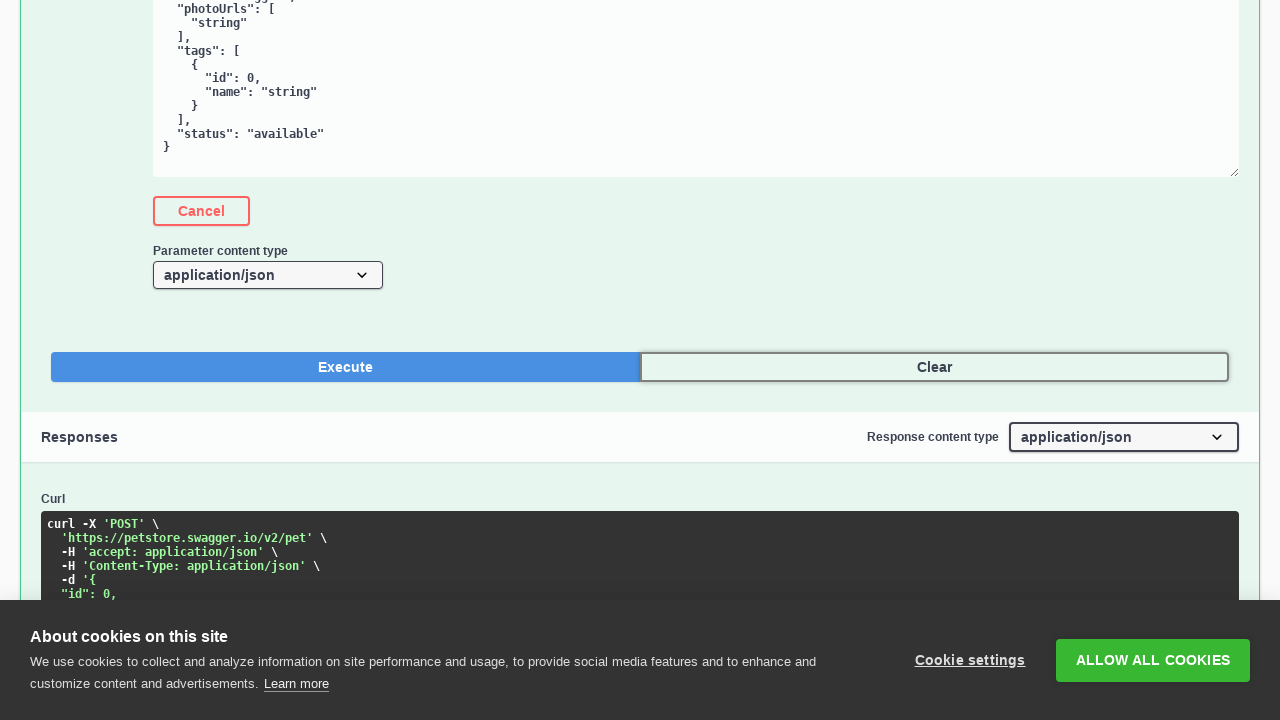

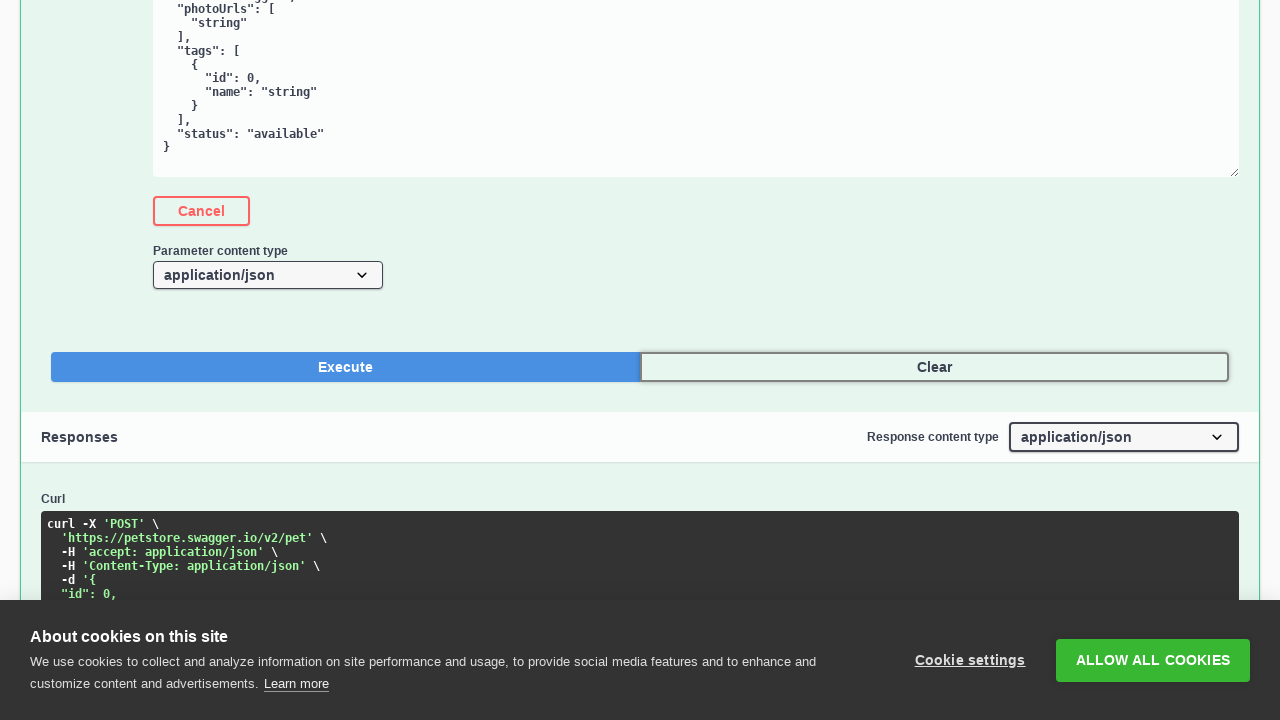